Tests radio button selection on an automation practice page by iterating through radio buttons and clicking the one with value "radio3"

Starting URL: https://rahulshettyacademy.com/AutomationPractice/

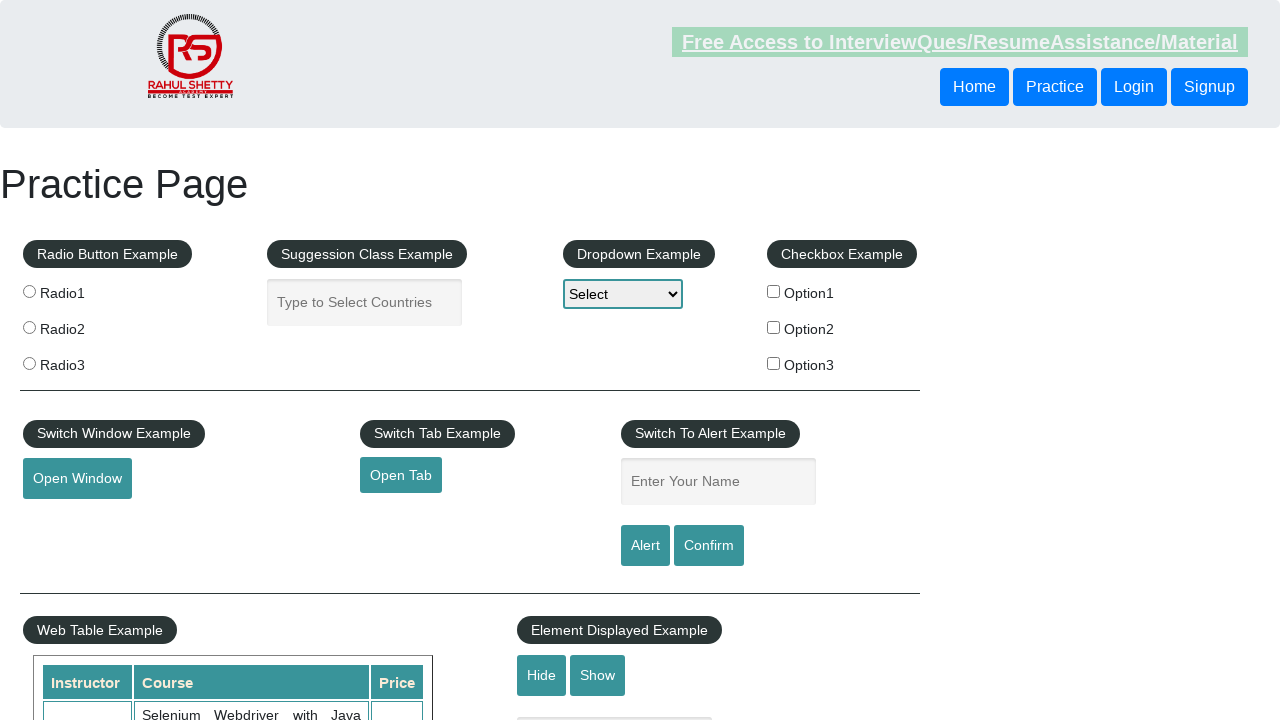

Navigated to automation practice page
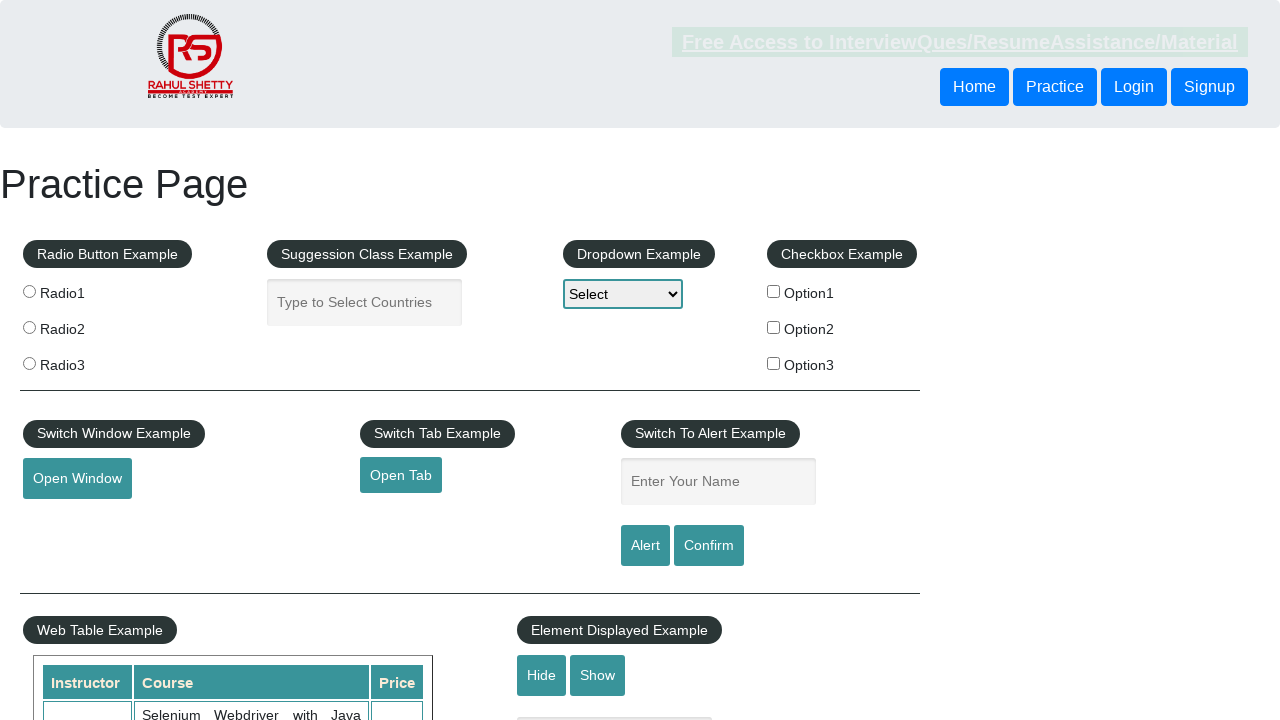

Clicked radio button with value 'radio3' at (29, 363) on input[name='radioButton'][value='radio3']
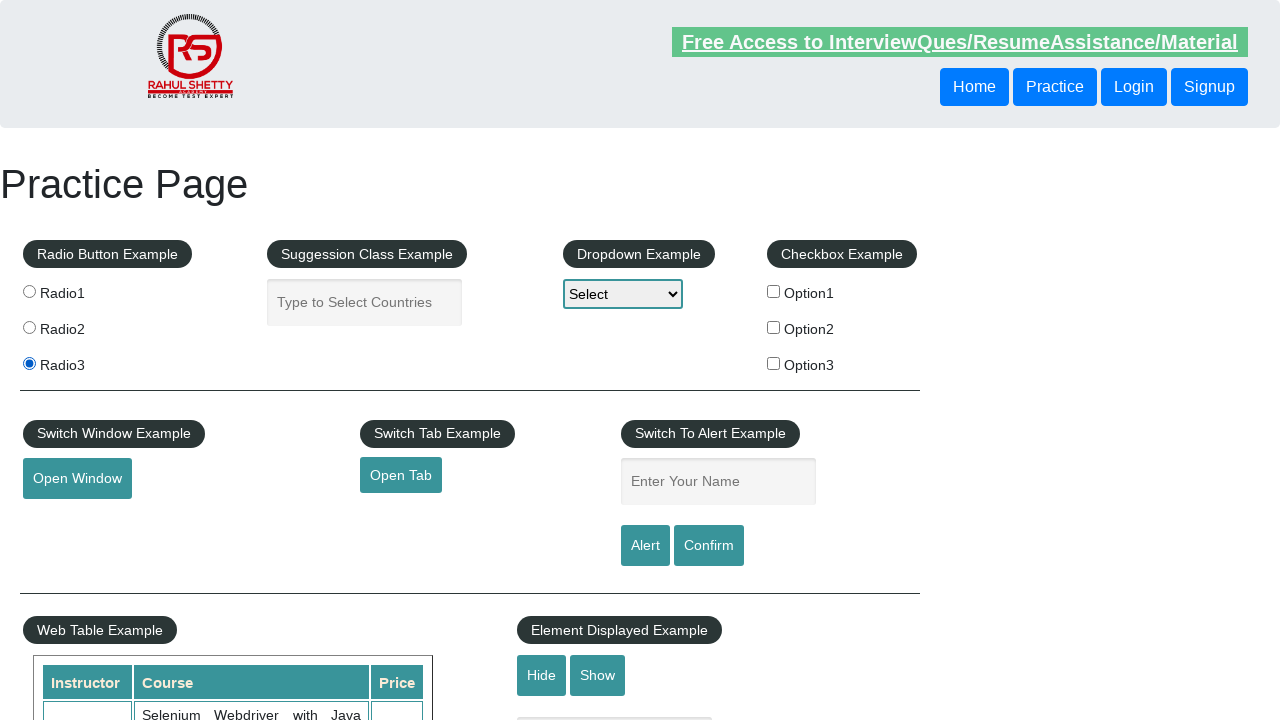

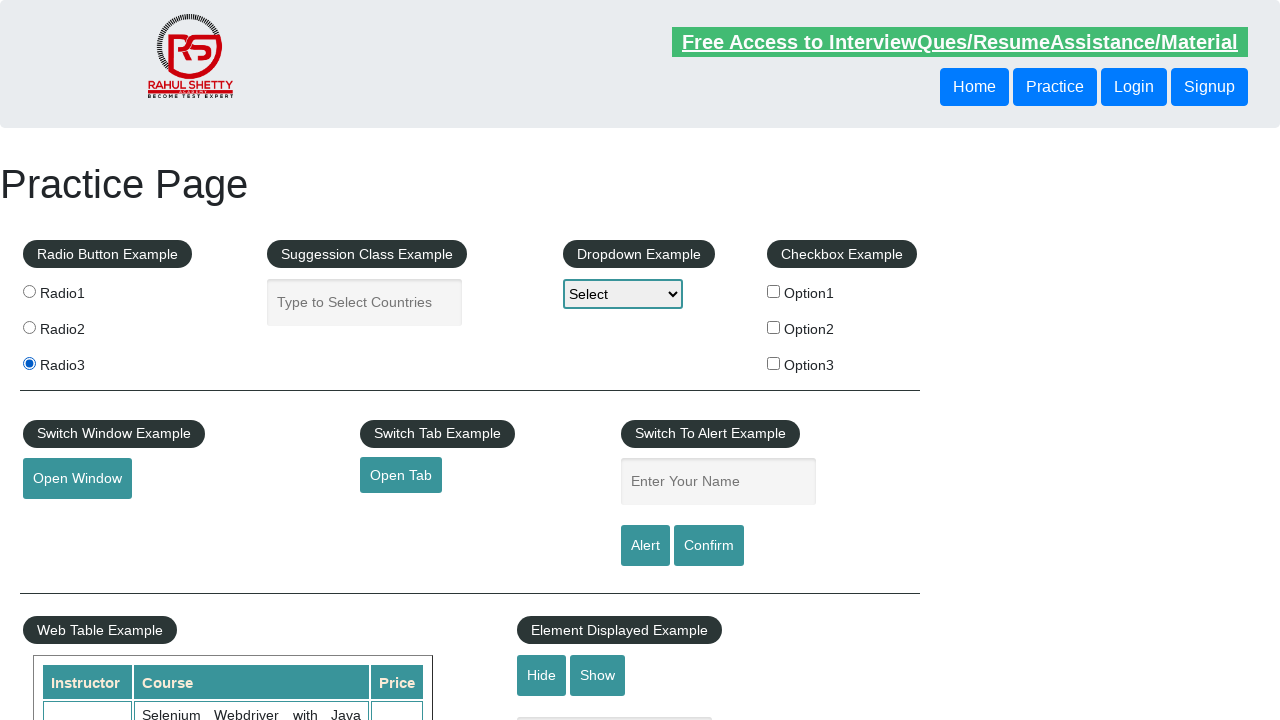